Tests the search functionality on the Kritikos website by entering a product search query and submitting it

Starting URL: https://kritikos-sm.gr/

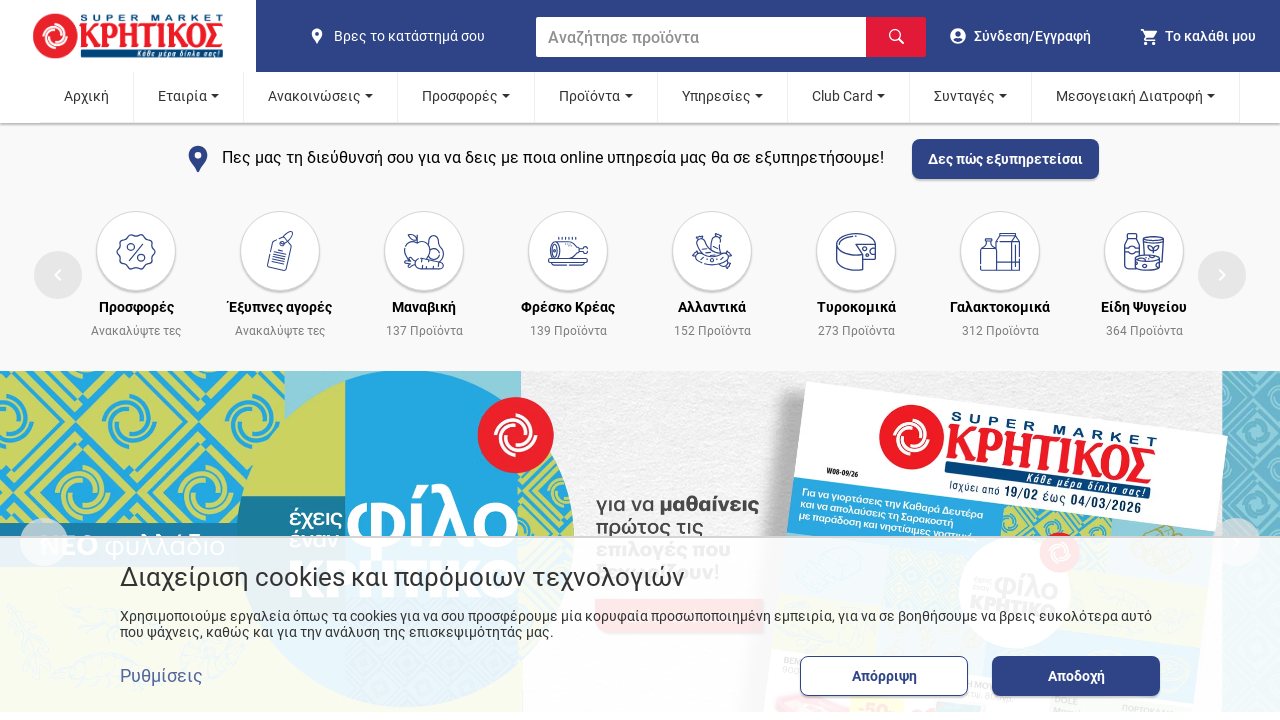

Set viewport size to 1920x1080
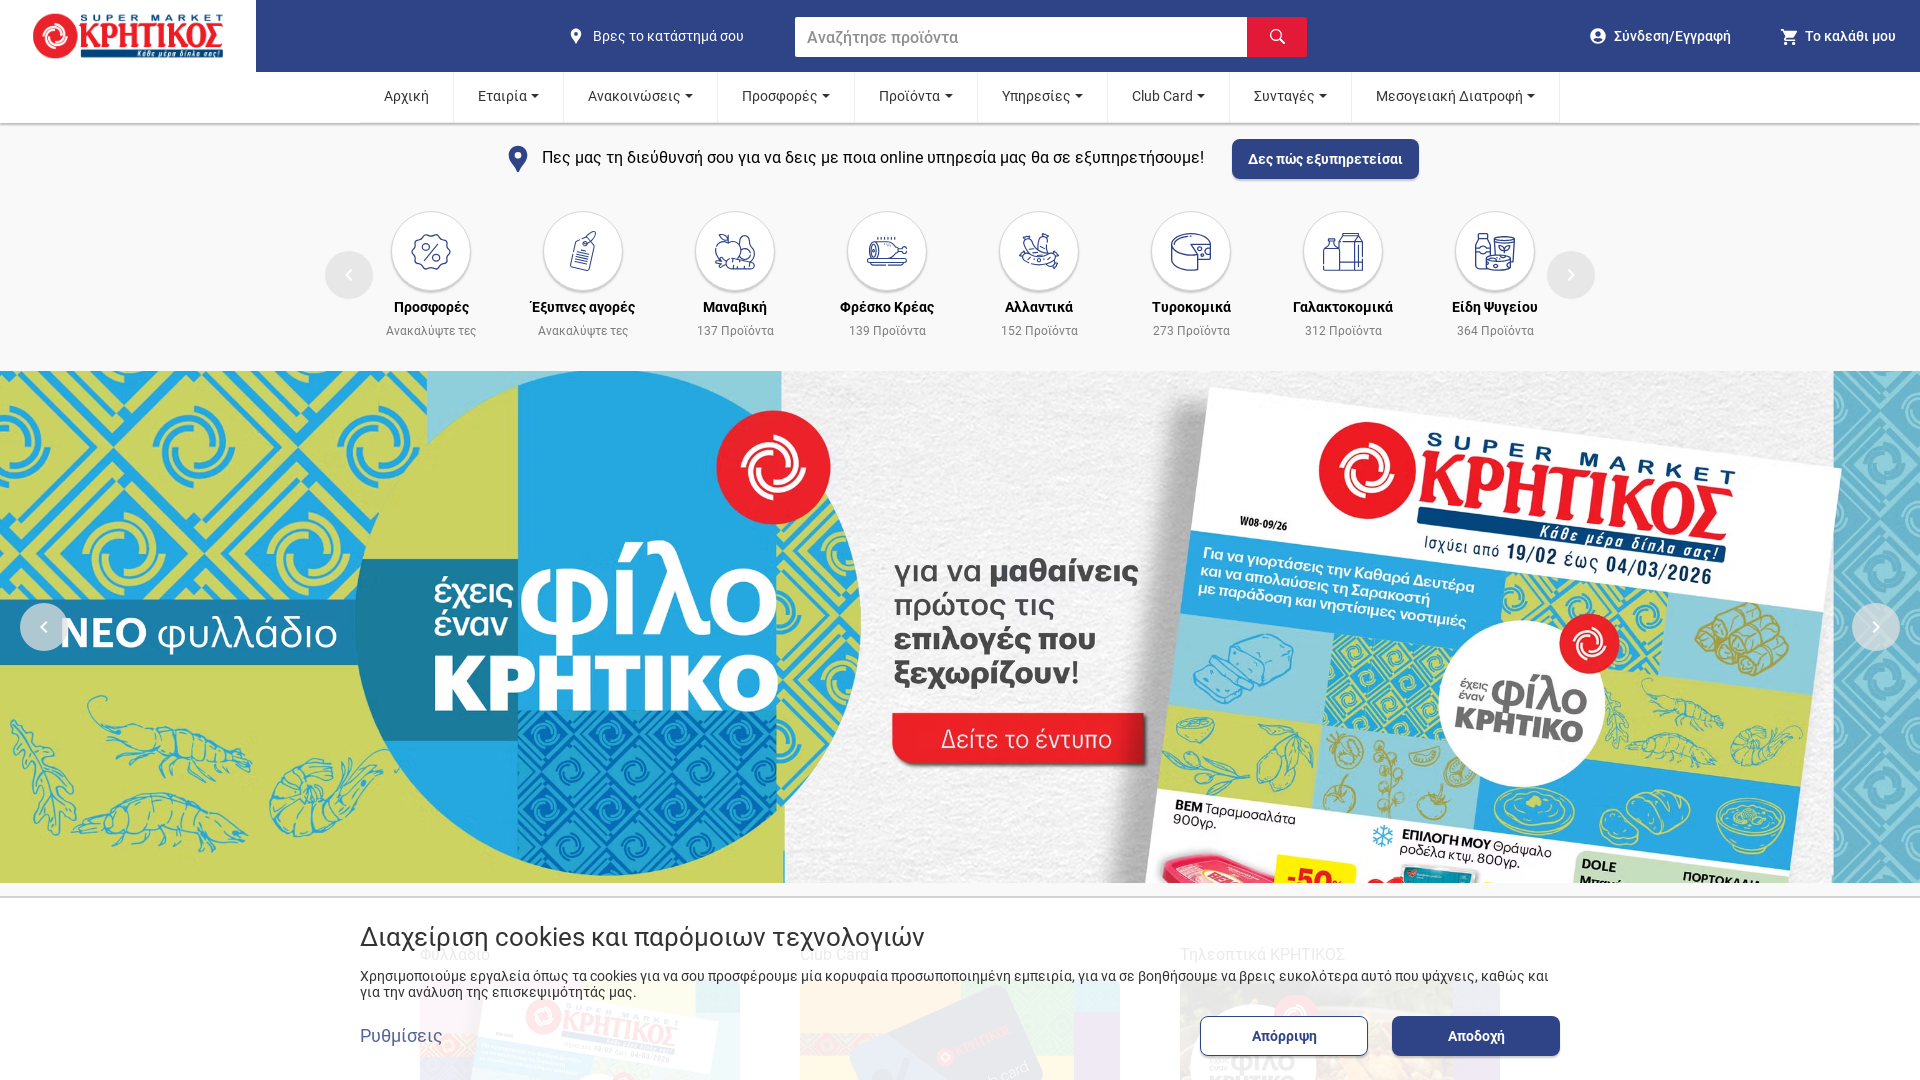

Cleared search bar on .SearchBar_input__eMa_Q
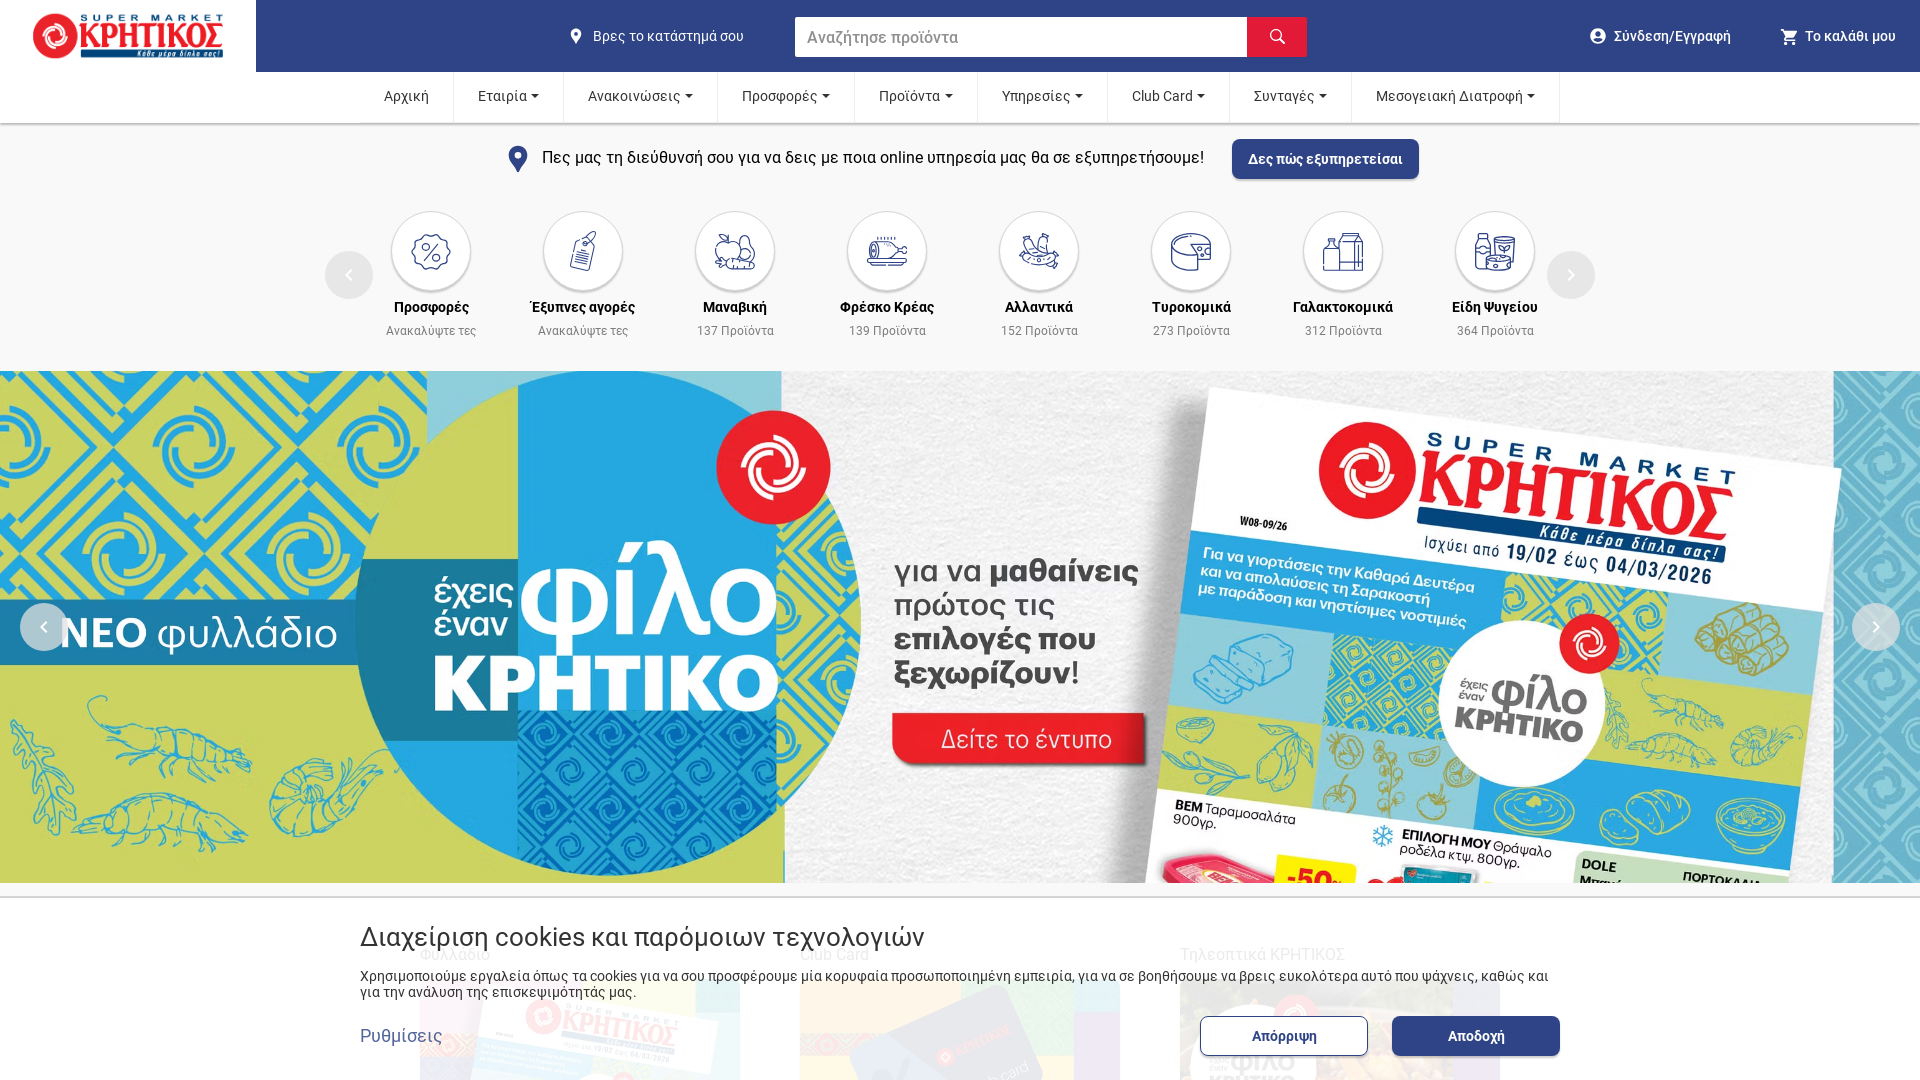

Entered 'laptop' in search bar on .SearchBar_input__eMa_Q
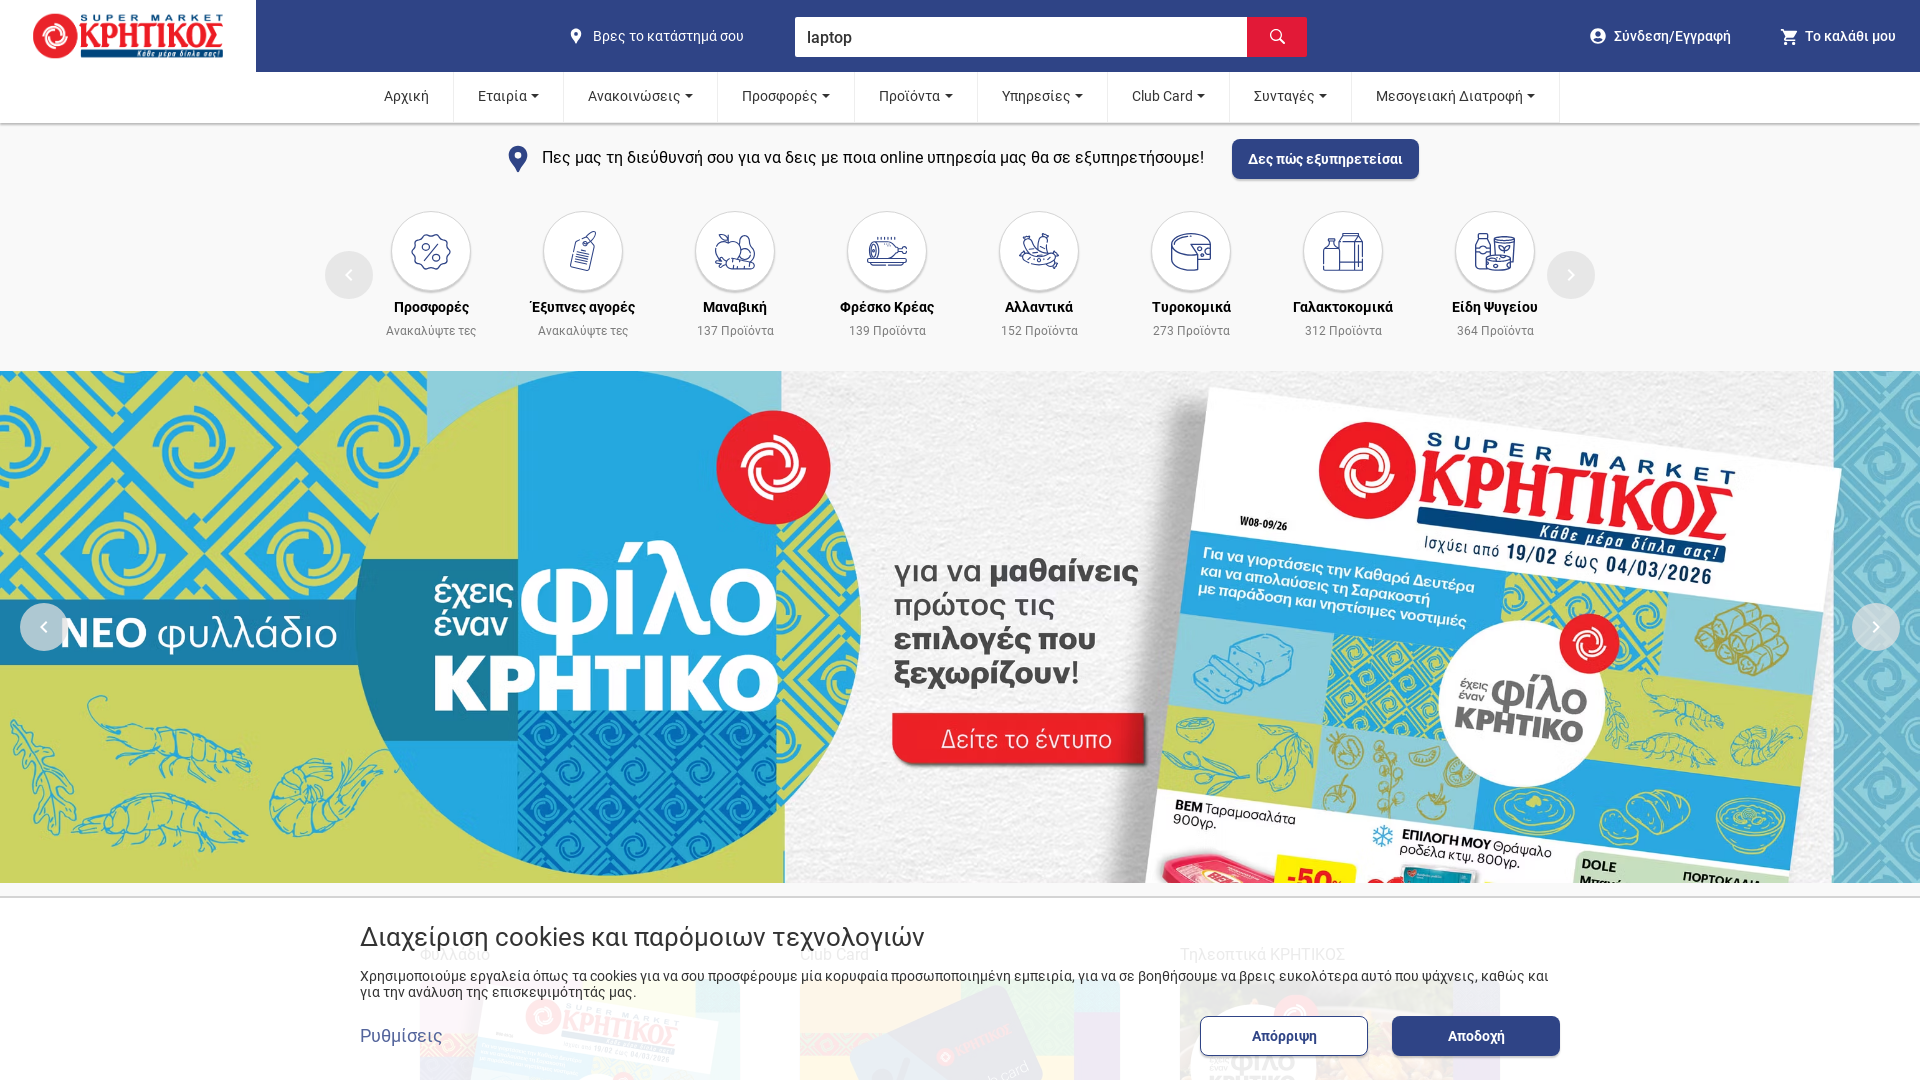

Pressed Enter to submit search query on .SearchBar_input__eMa_Q
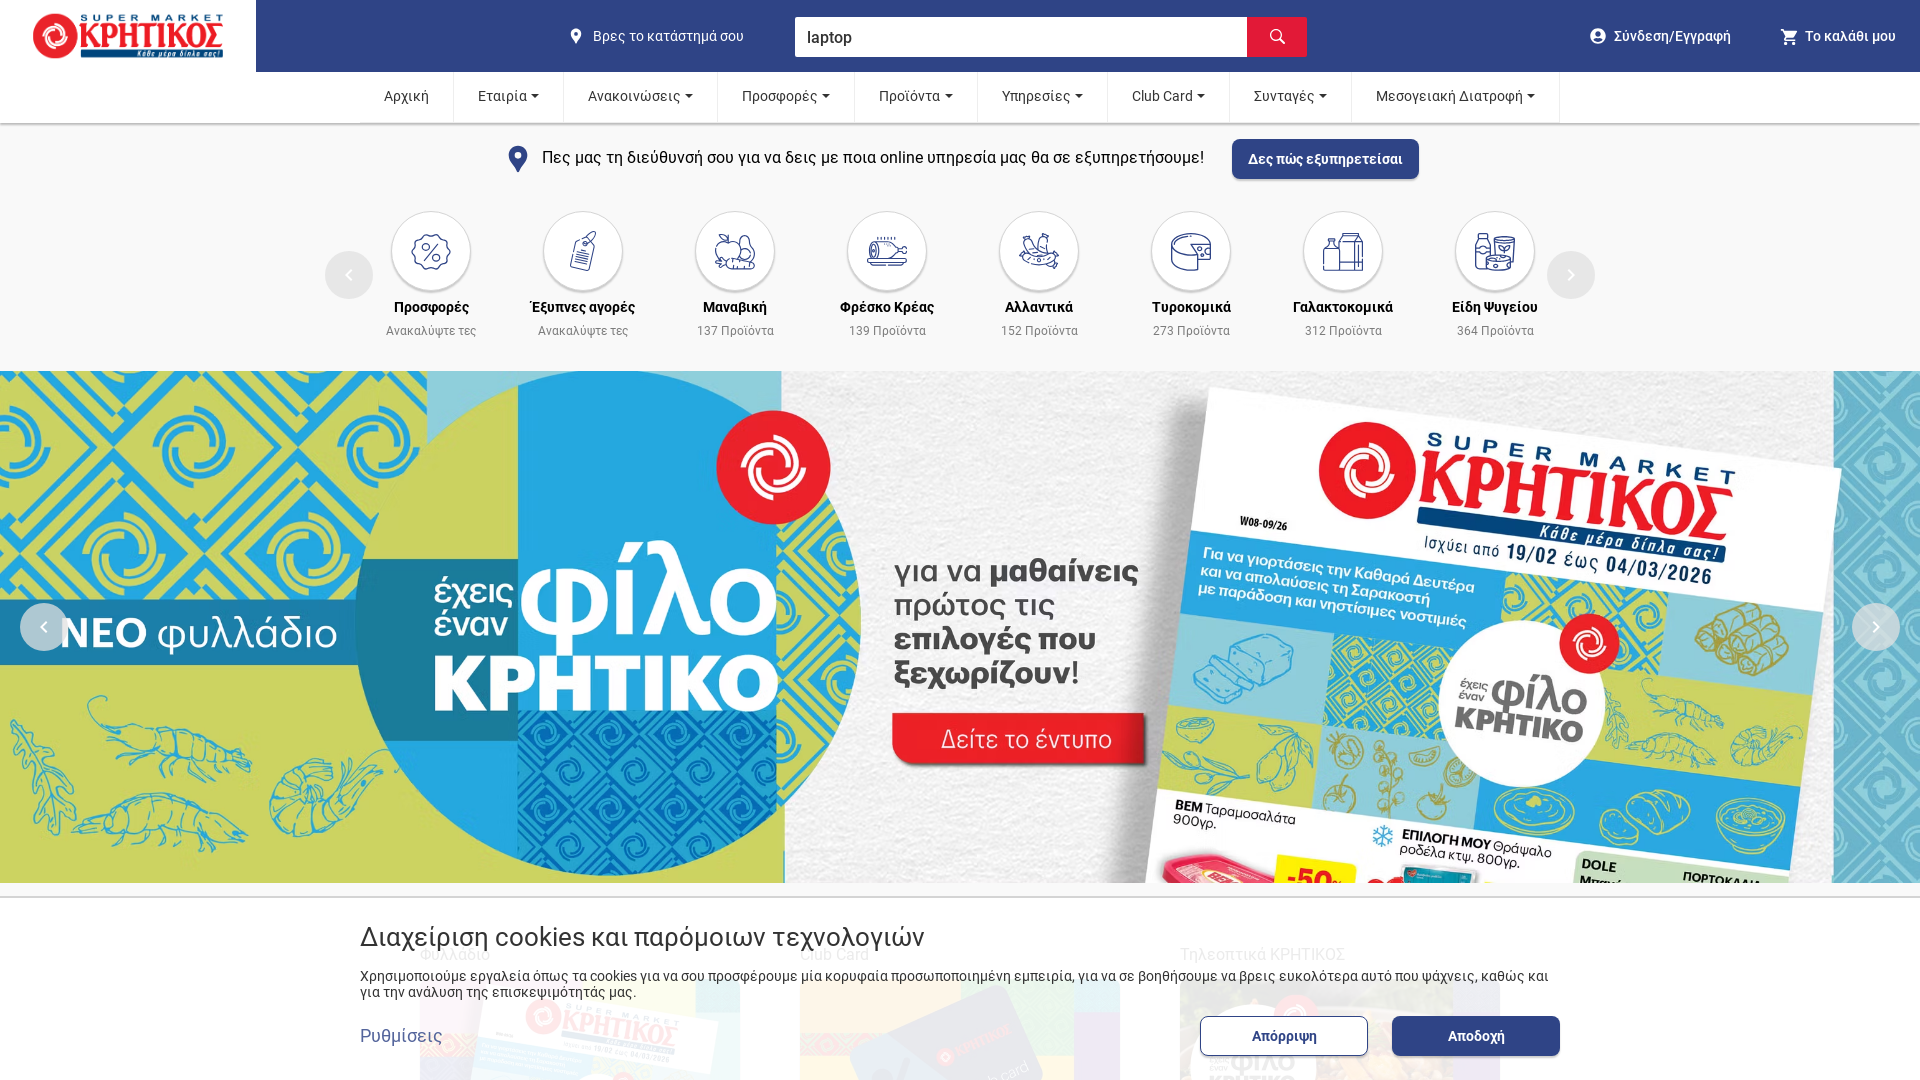

Search results page loaded
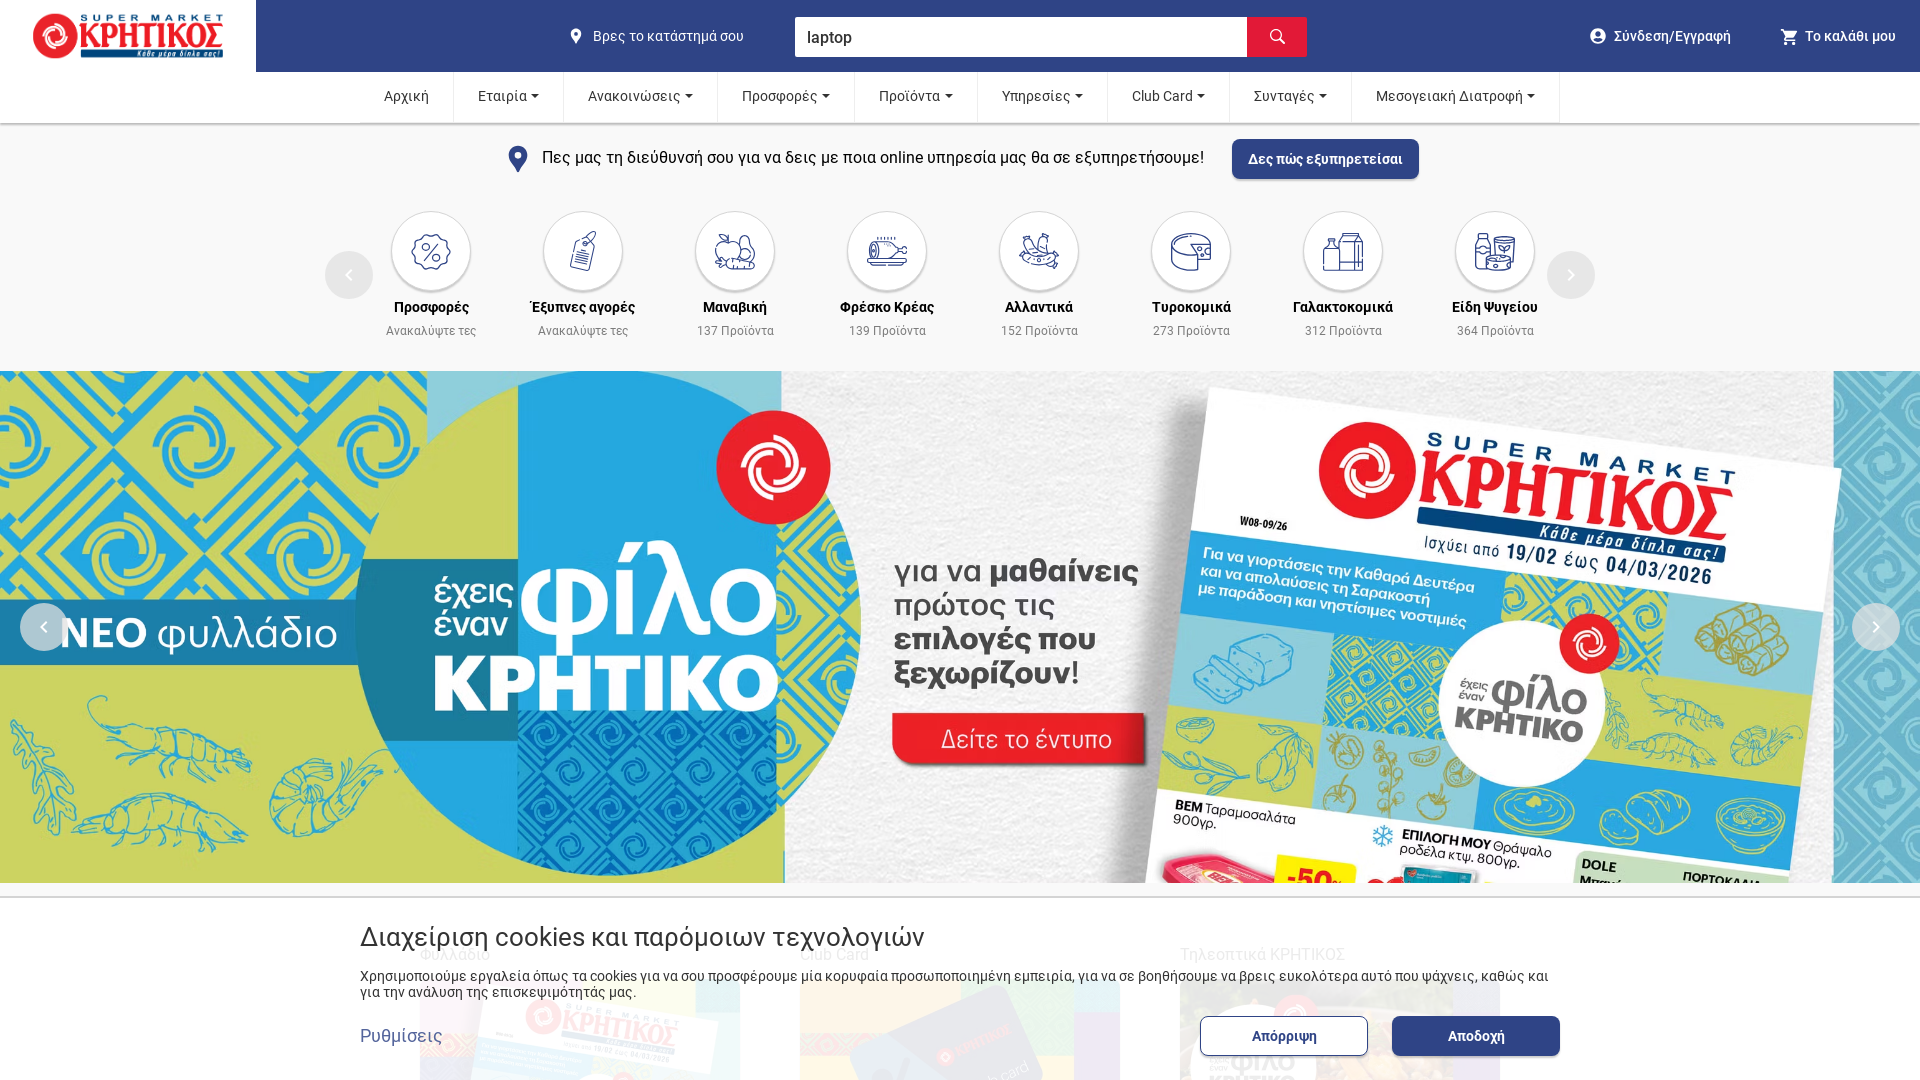

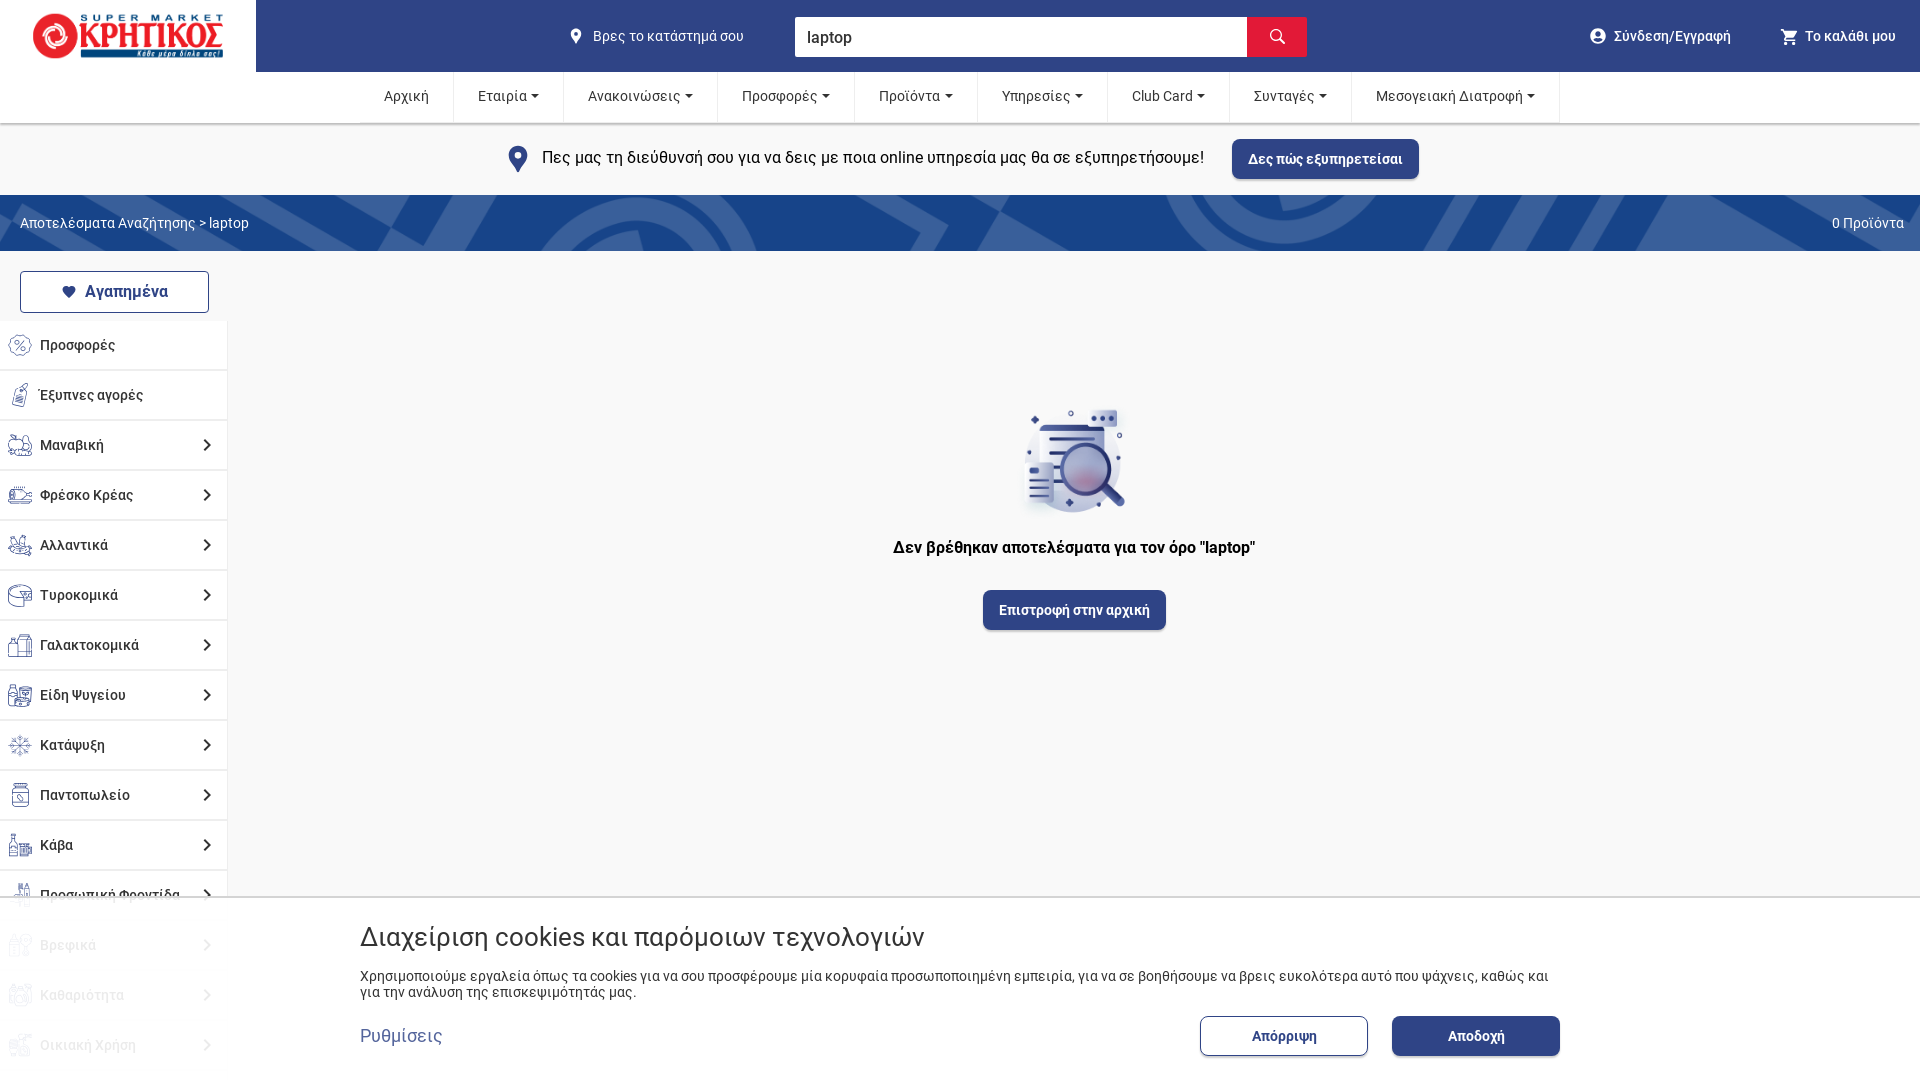